Tests an e-commerce site's product search and add-to-cart functionality by searching for products with "ca", verifying results count, and adding specific items to cart

Starting URL: https://www.rahulshettyacademy.com/seleniumPractise/#/

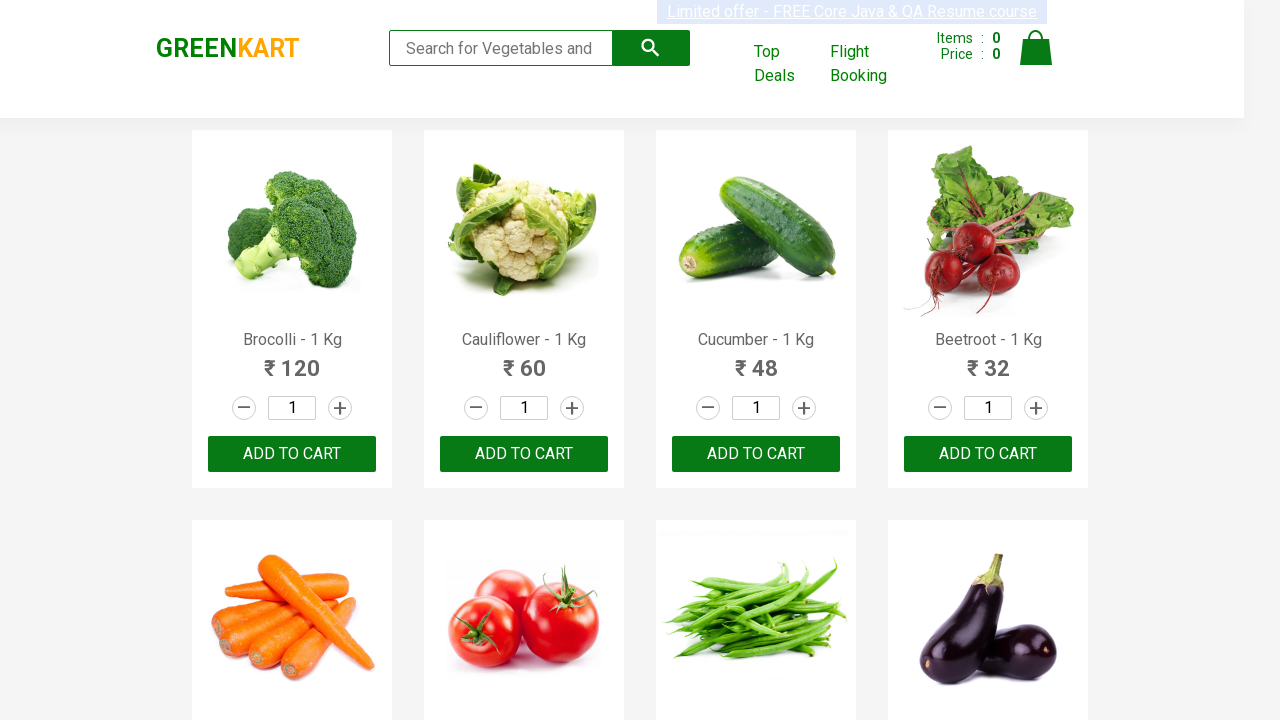

Filled search field with 'ca' to filter products on .search-keyword
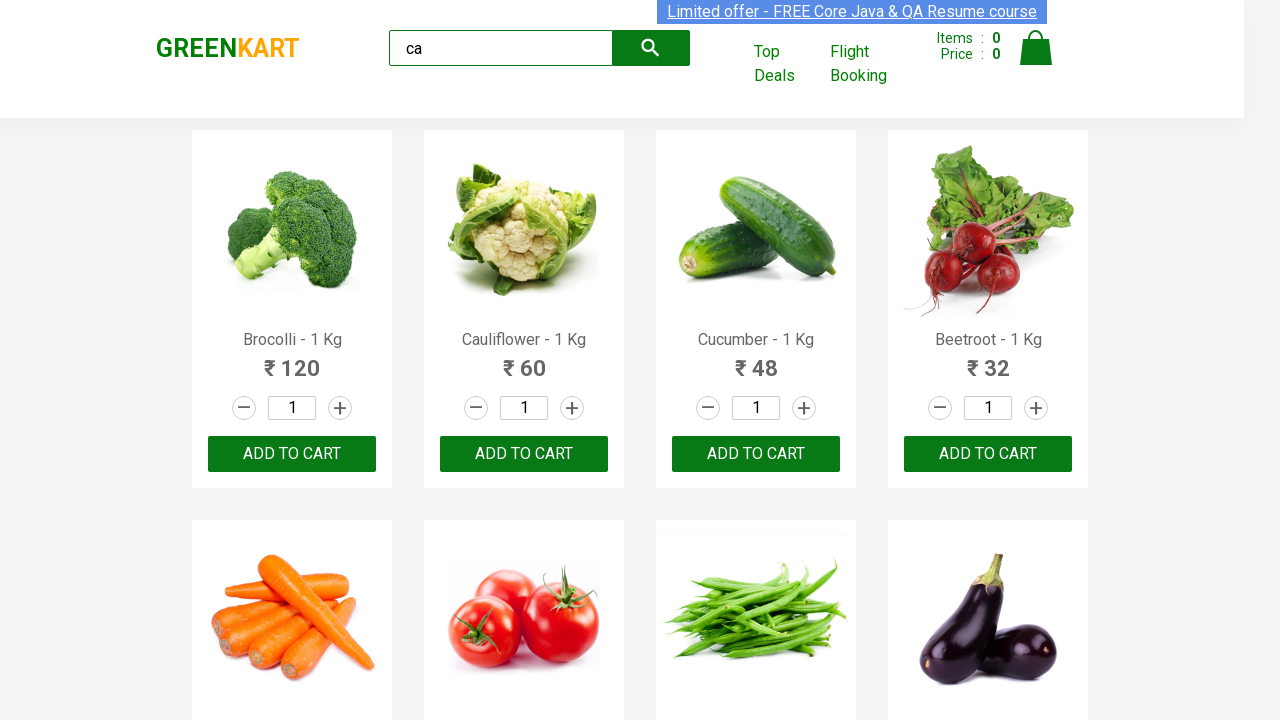

Waited 2 seconds for products to filter
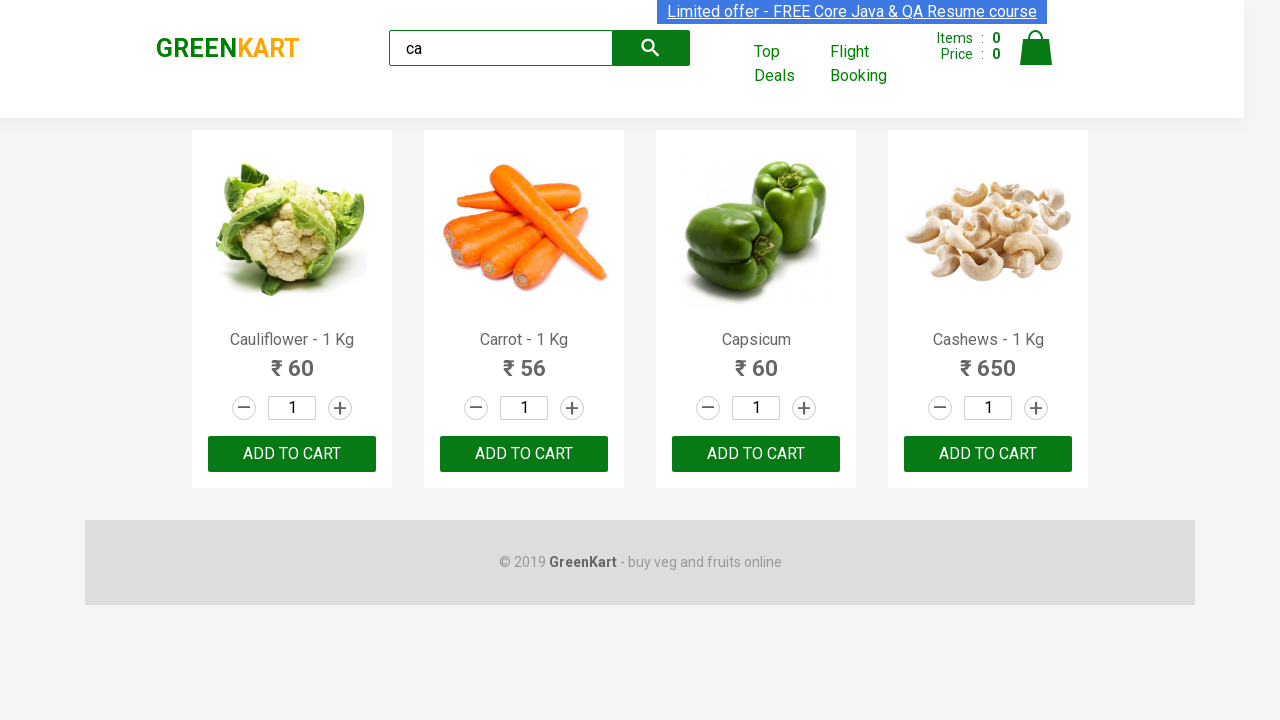

Verified that 4 products are visible after filtering
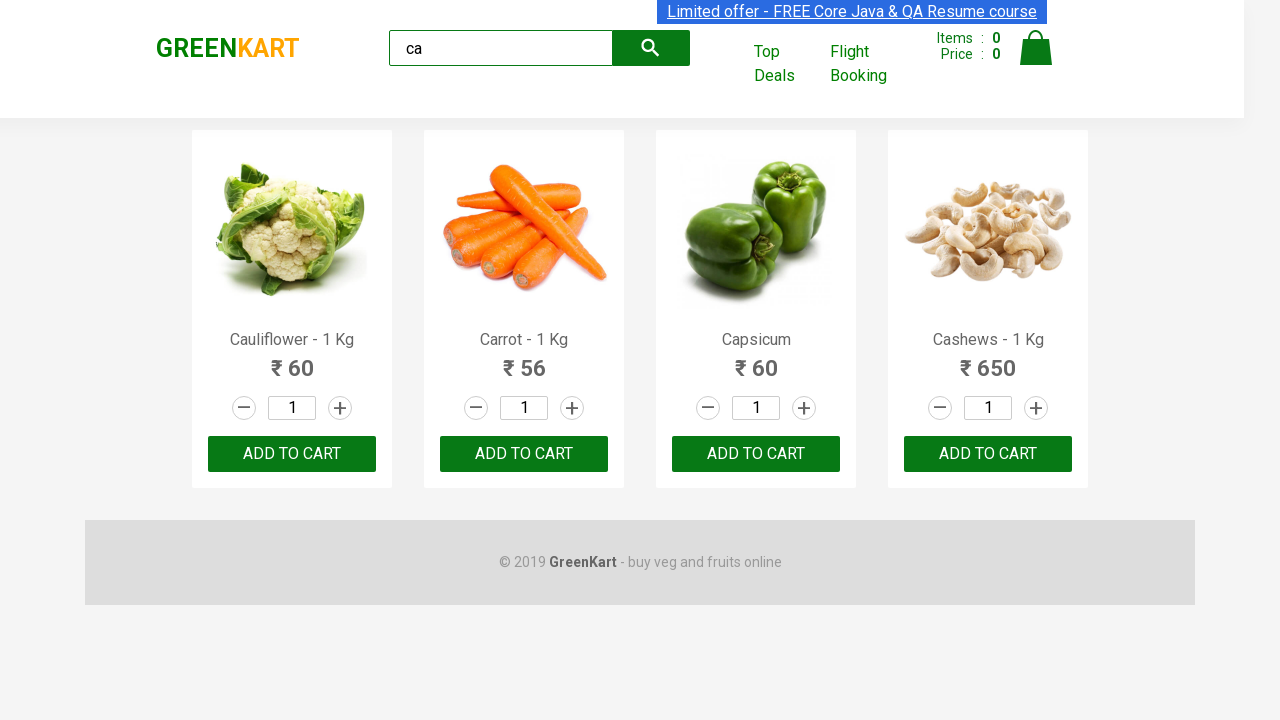

Verified that products container has 4 products total
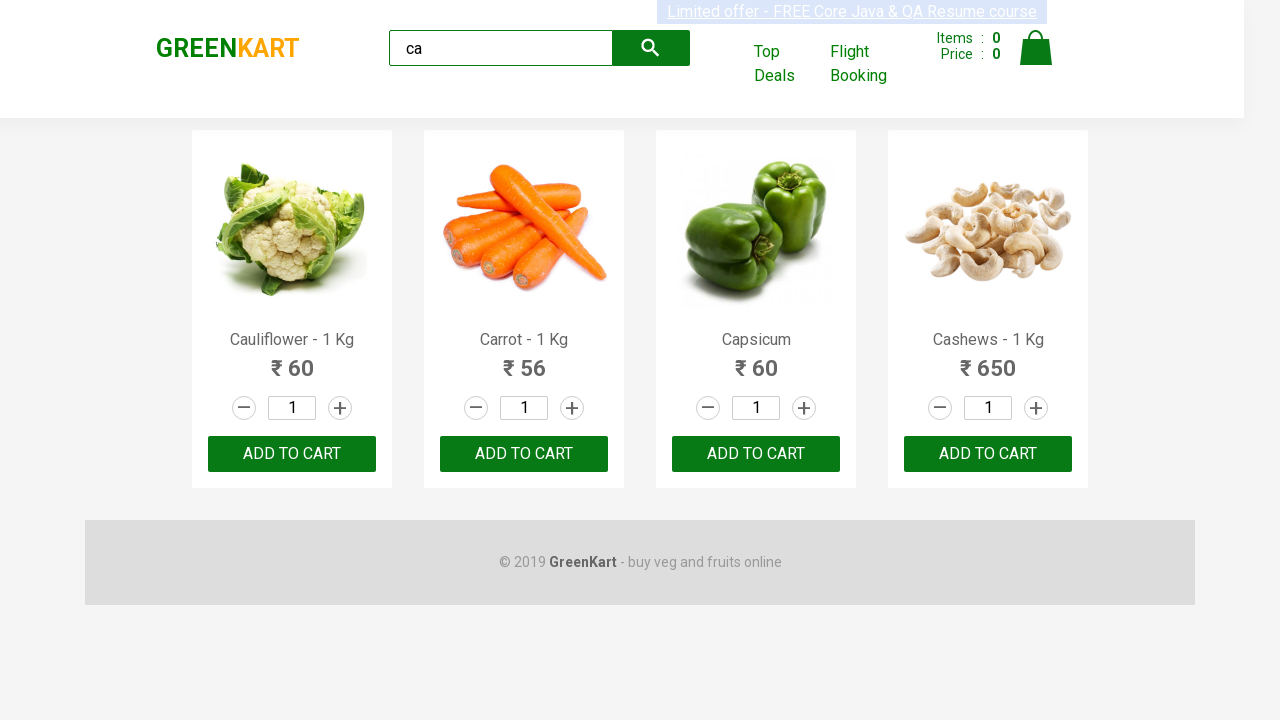

Clicked 'ADD TO CART' button on the 3rd product at (756, 454) on .products >> .product >> nth=2 >> internal:text="ADD TO CART"i
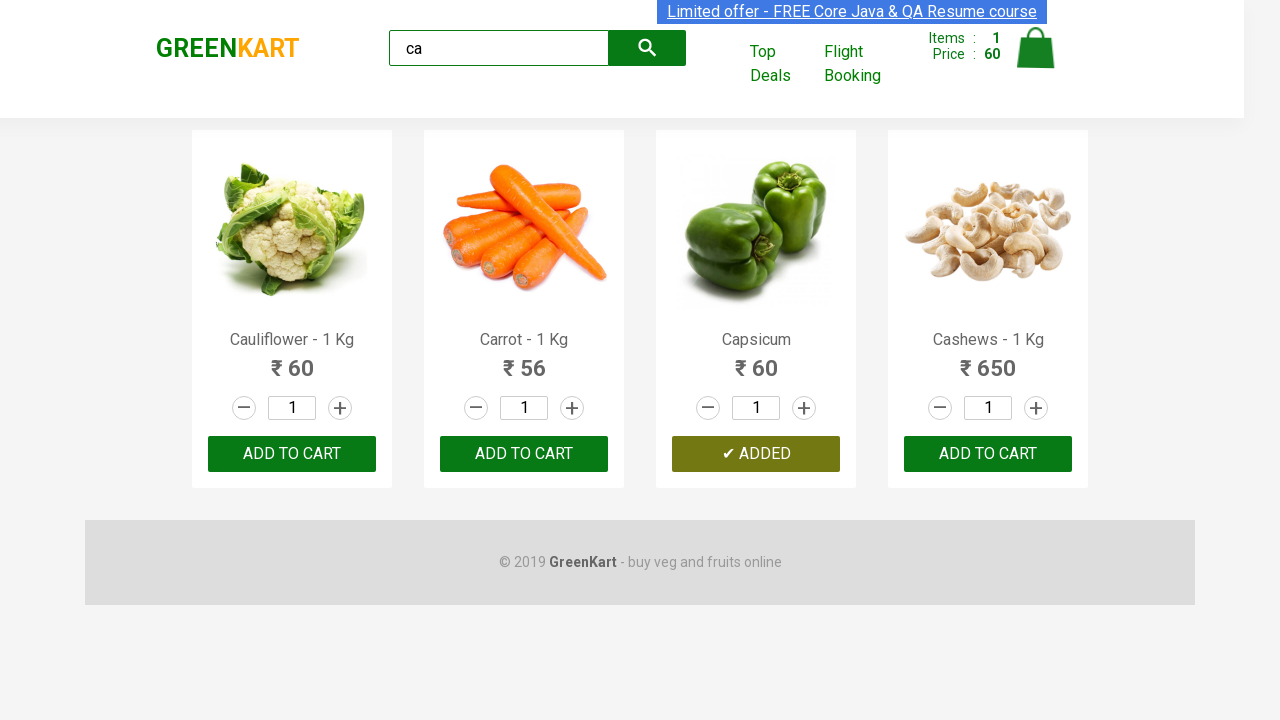

Found Cashews product and clicked 'ADD TO CART' button at (988, 454) on .products >> .product >> nth=3 >> button
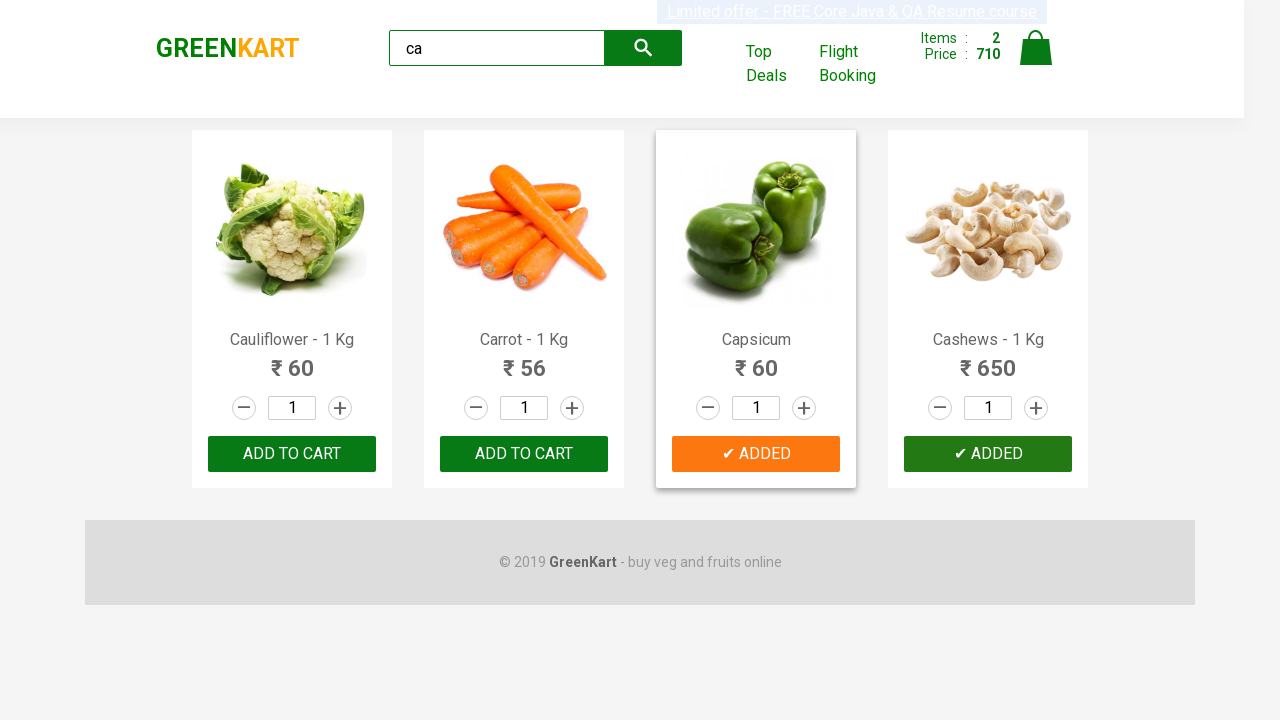

Verified that logo text is 'GreenKart'
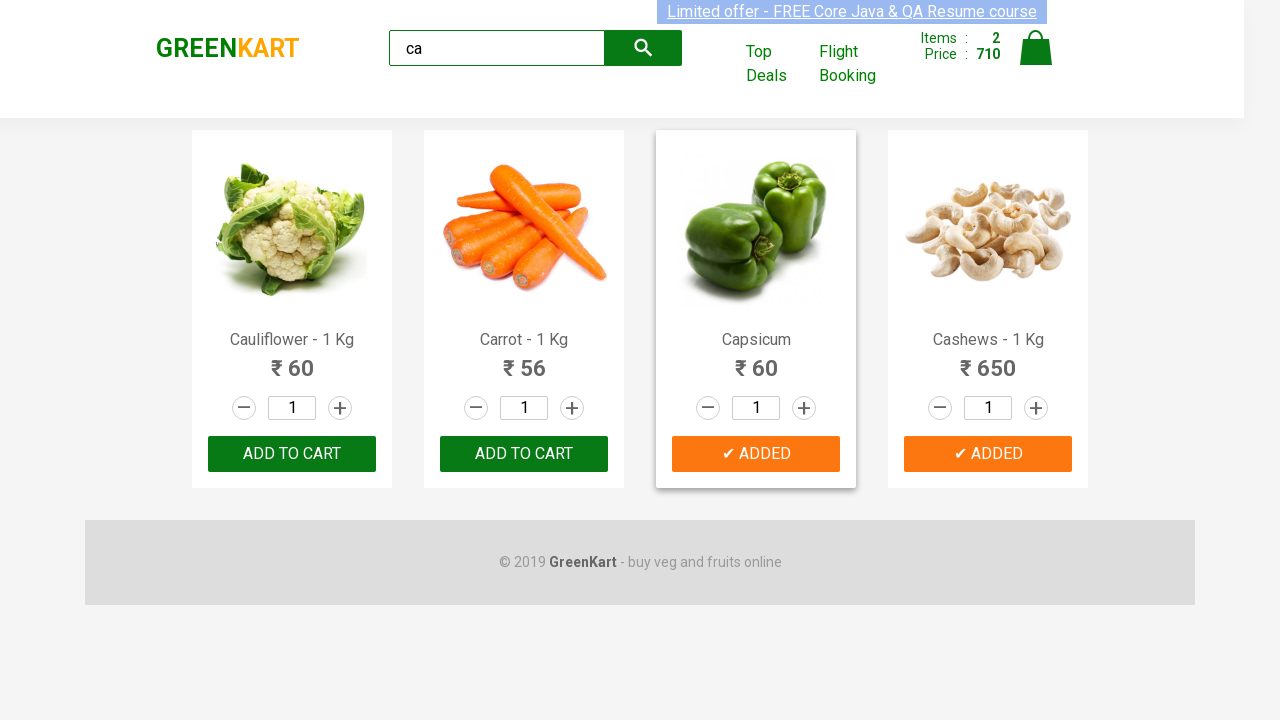

Retrieved and logged logo text: 'GreenKart'
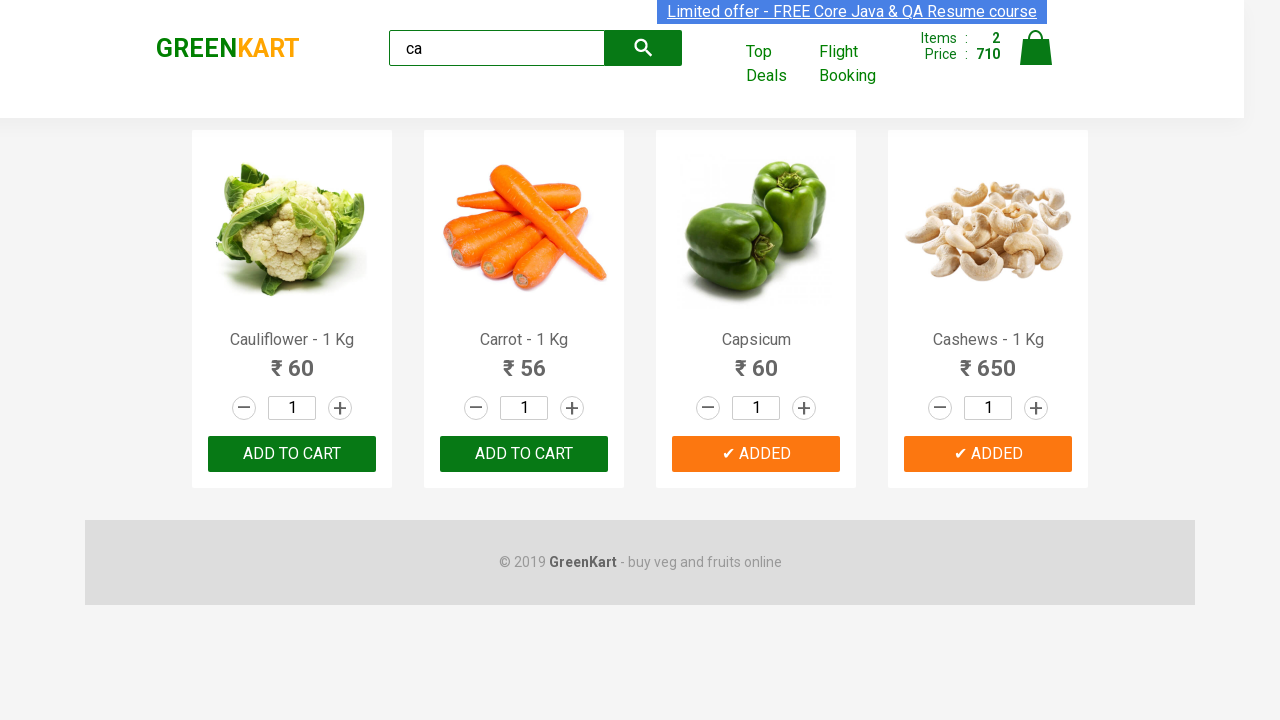

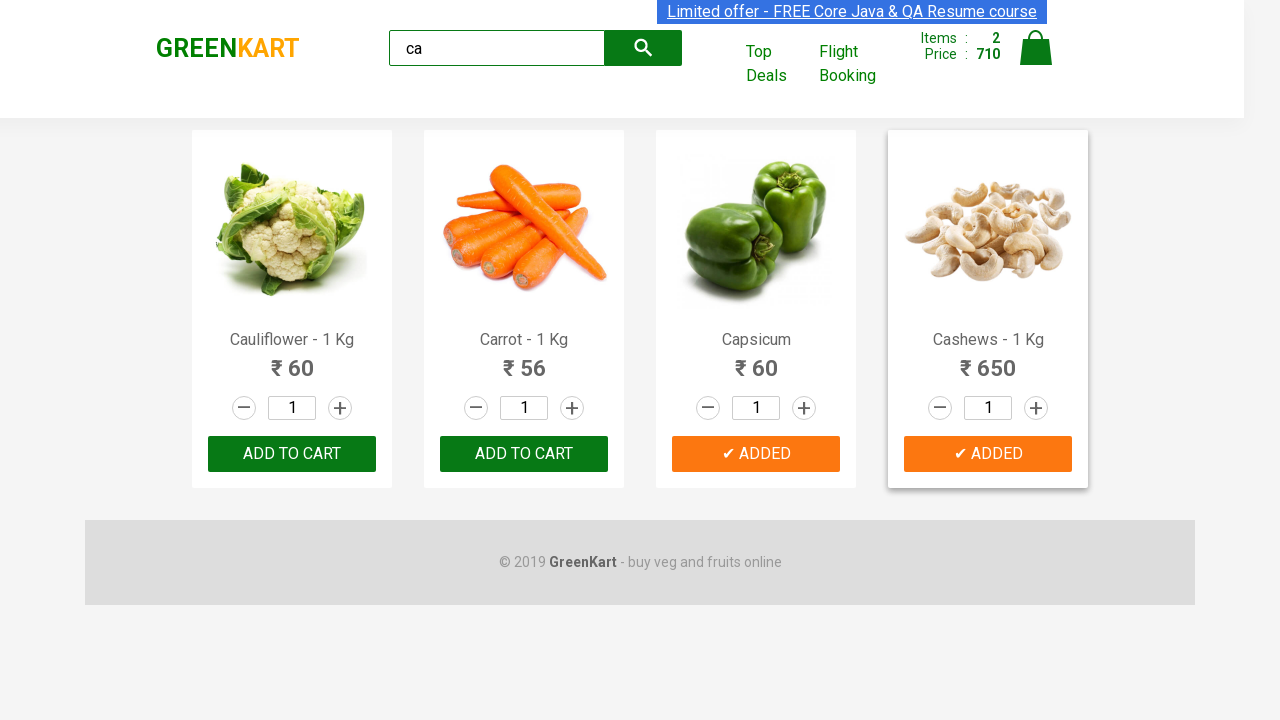